Navigates through a hierarchical tree structure on a Chinese statistics website by clicking on multiple expandable tree nodes to reveal nested data categories.

Starting URL: http://data.stats.gov.cn/easyquery.htm?cn=A01

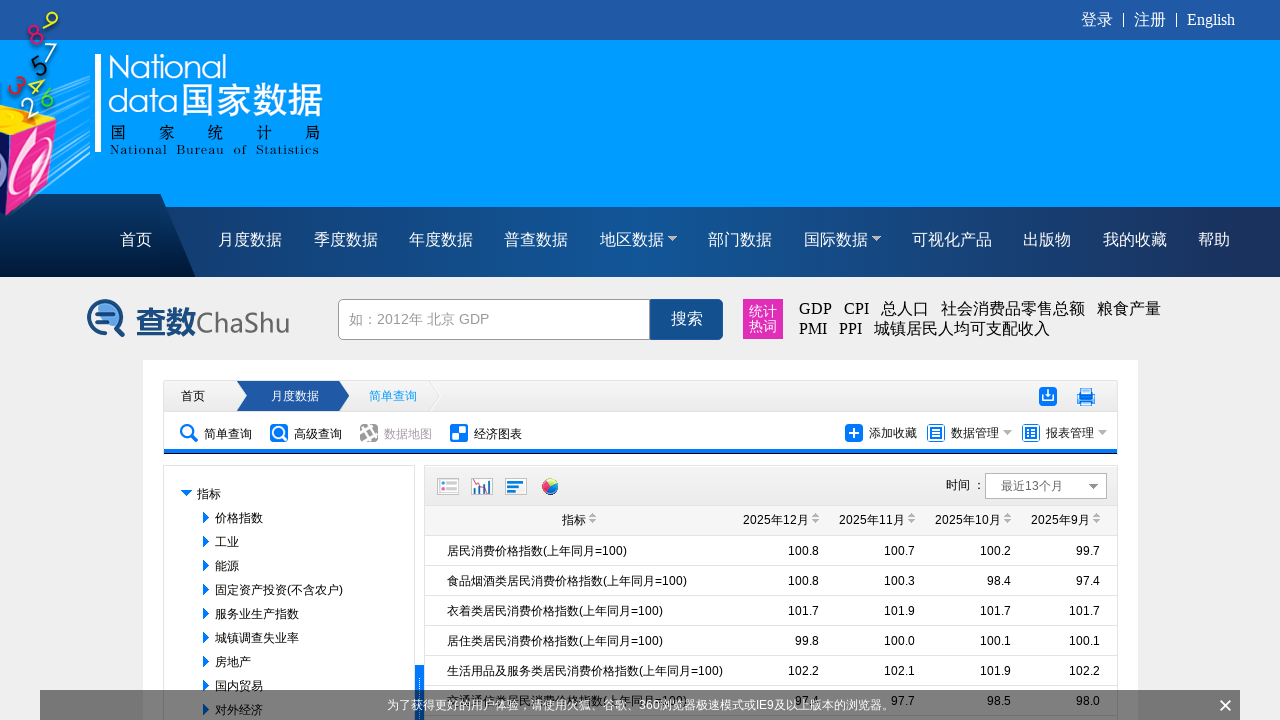

Clicked first level tree node to expand at (238, 518) on #treeZhiBiao_2_span
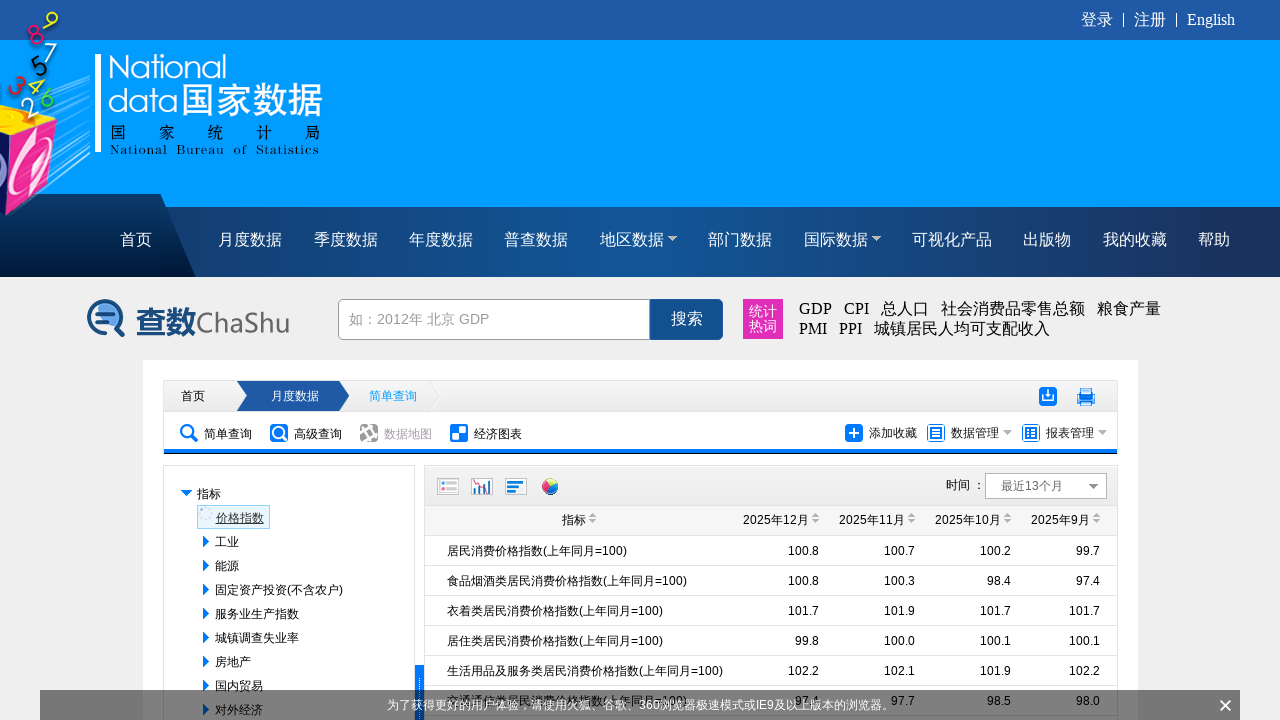

Second level tree node became visible
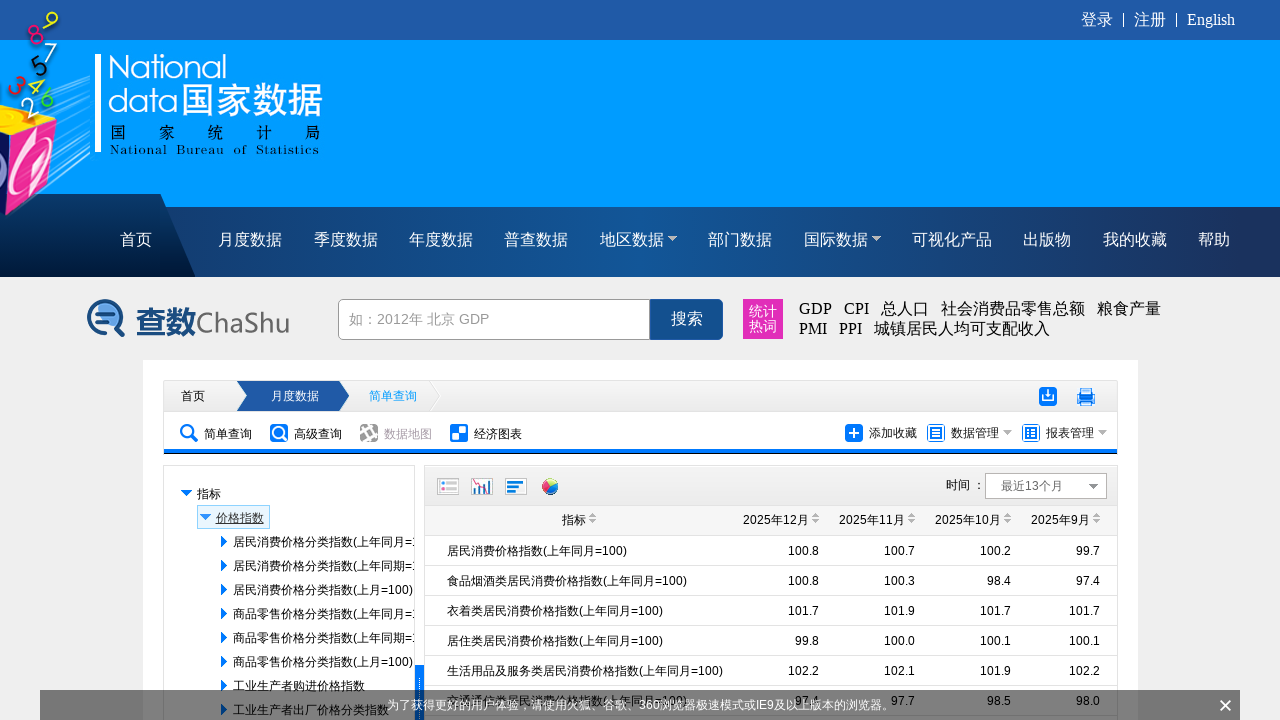

Clicked second level tree node to expand at (312, 542) on #treeZhiBiao_16_span
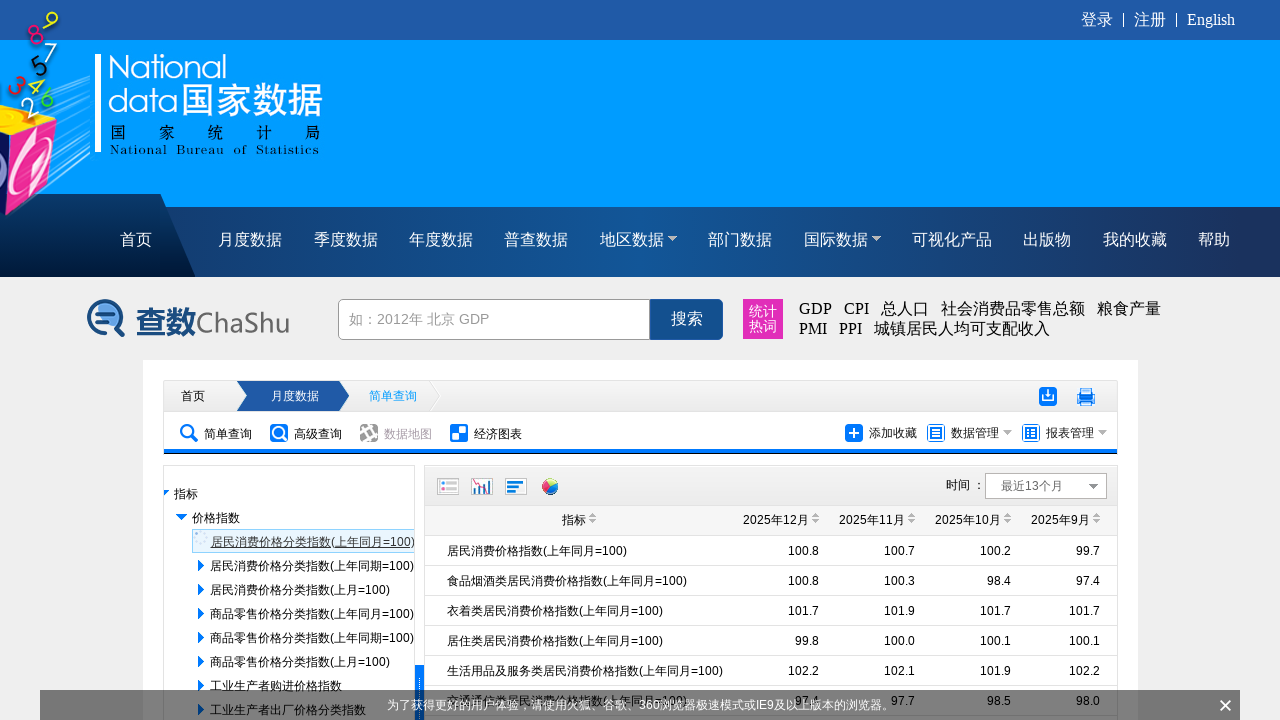

Third level tree node became visible
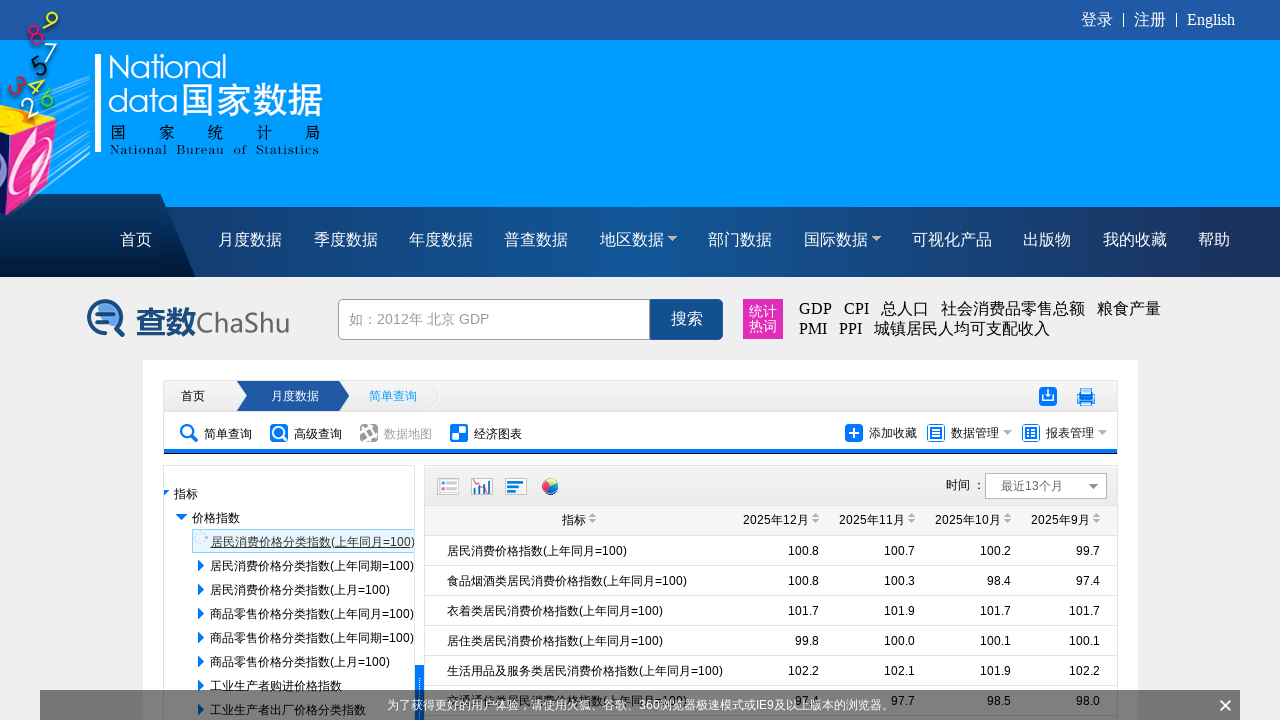

Clicked third level tree node to expand at (334, 15) on #treeZhiBiao_29_span
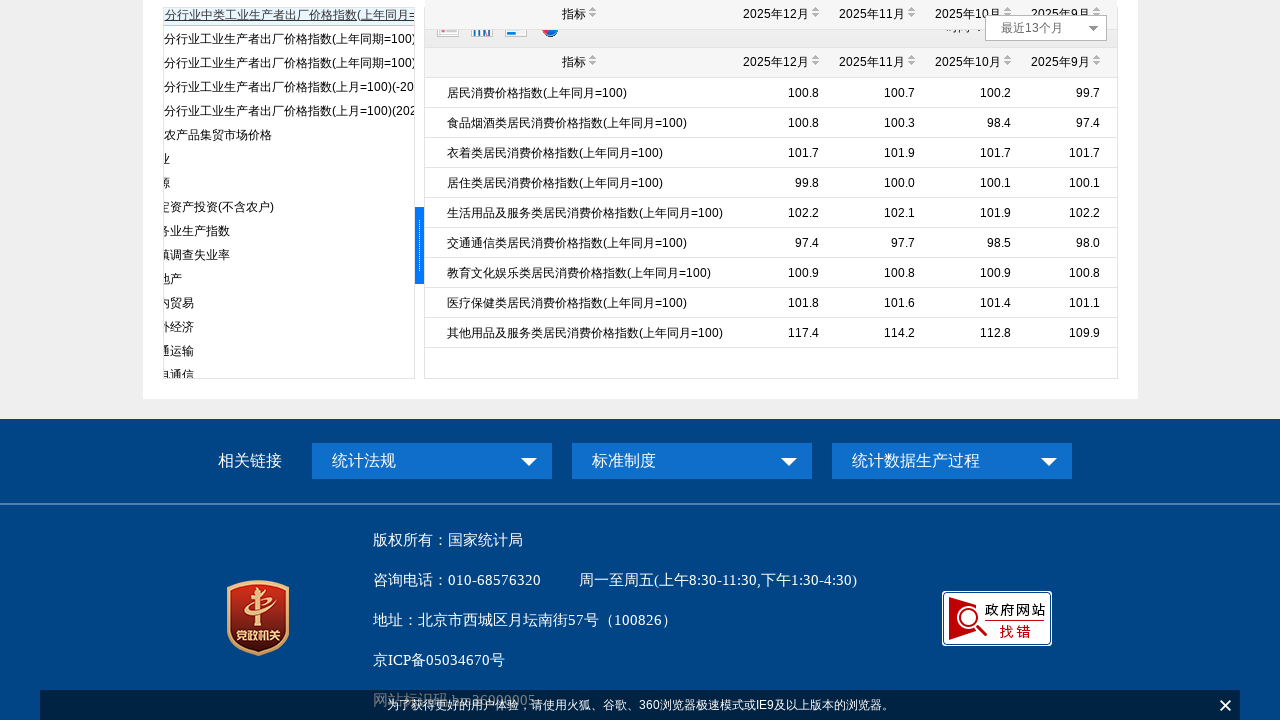

Data table loaded successfully
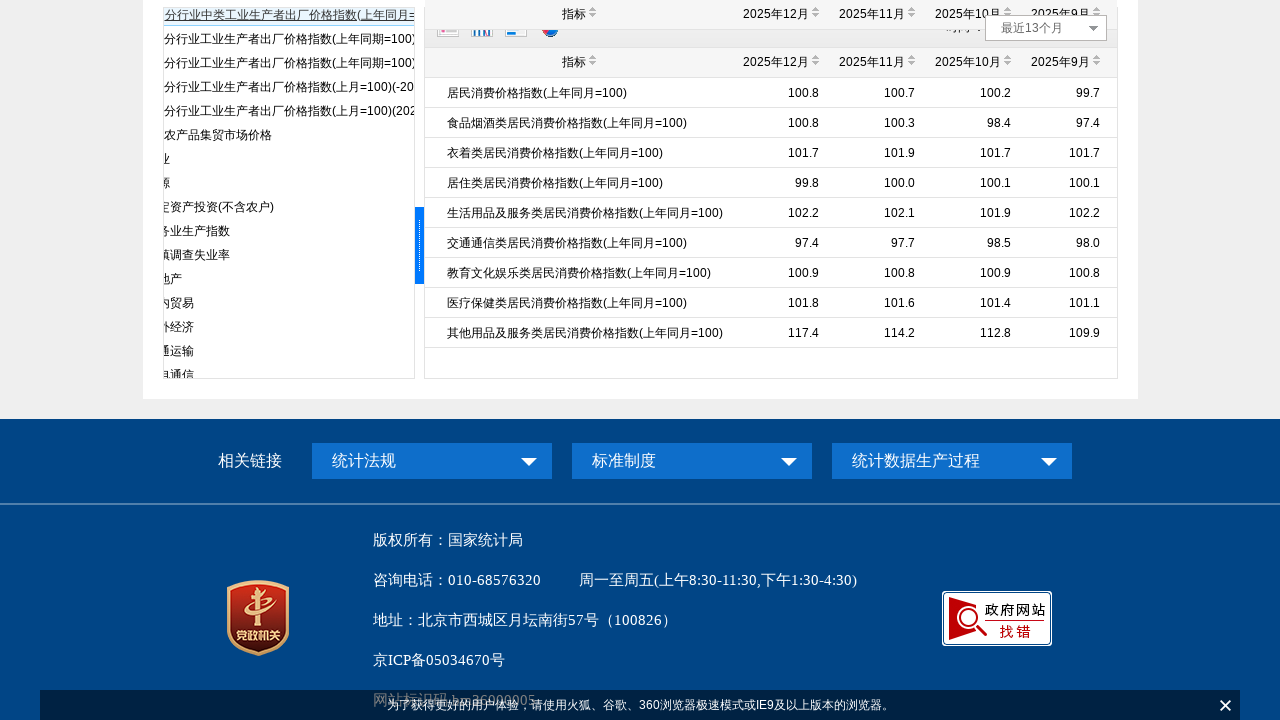

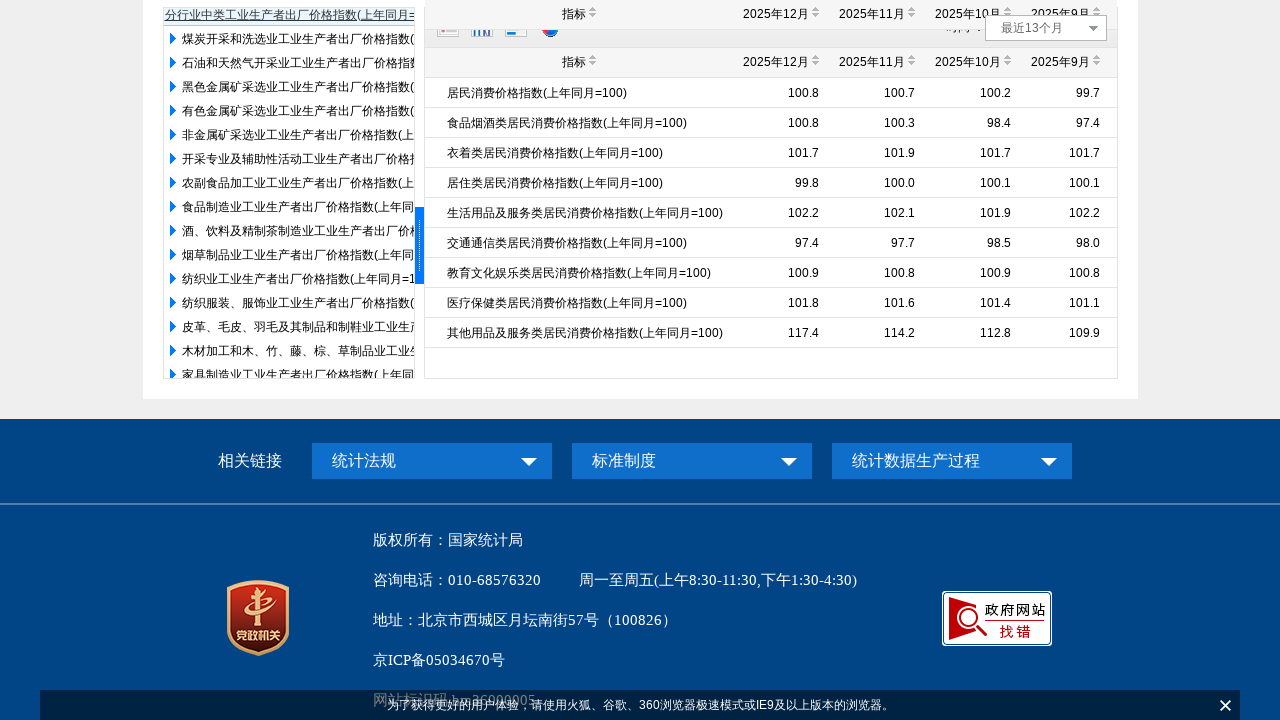